Tests unchecking the 2nd checkbox on a forms demonstration page by clicking on it

Starting URL: http://echoecho.com/htmlforms09.htm

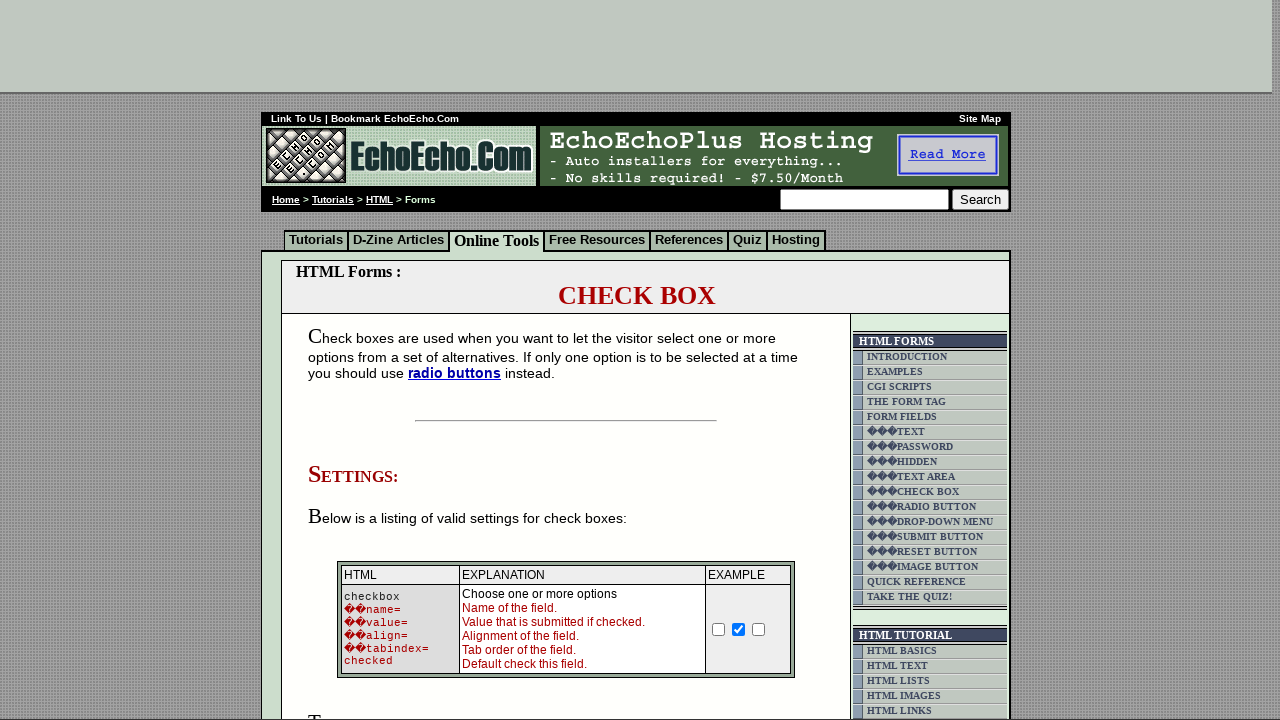

Navigated to forms demonstration page
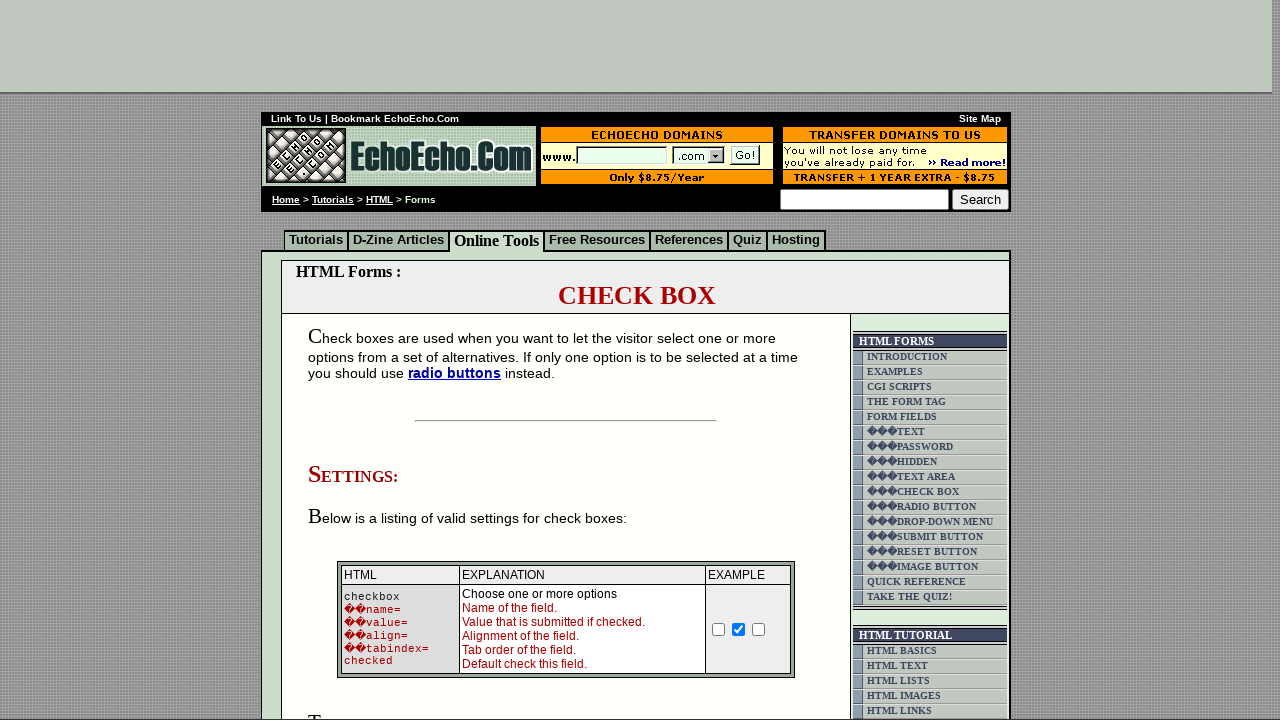

Unchecked the 2nd checkbox by clicking on it at (739, 629) on xpath=//td[@class='table8']/input[2]
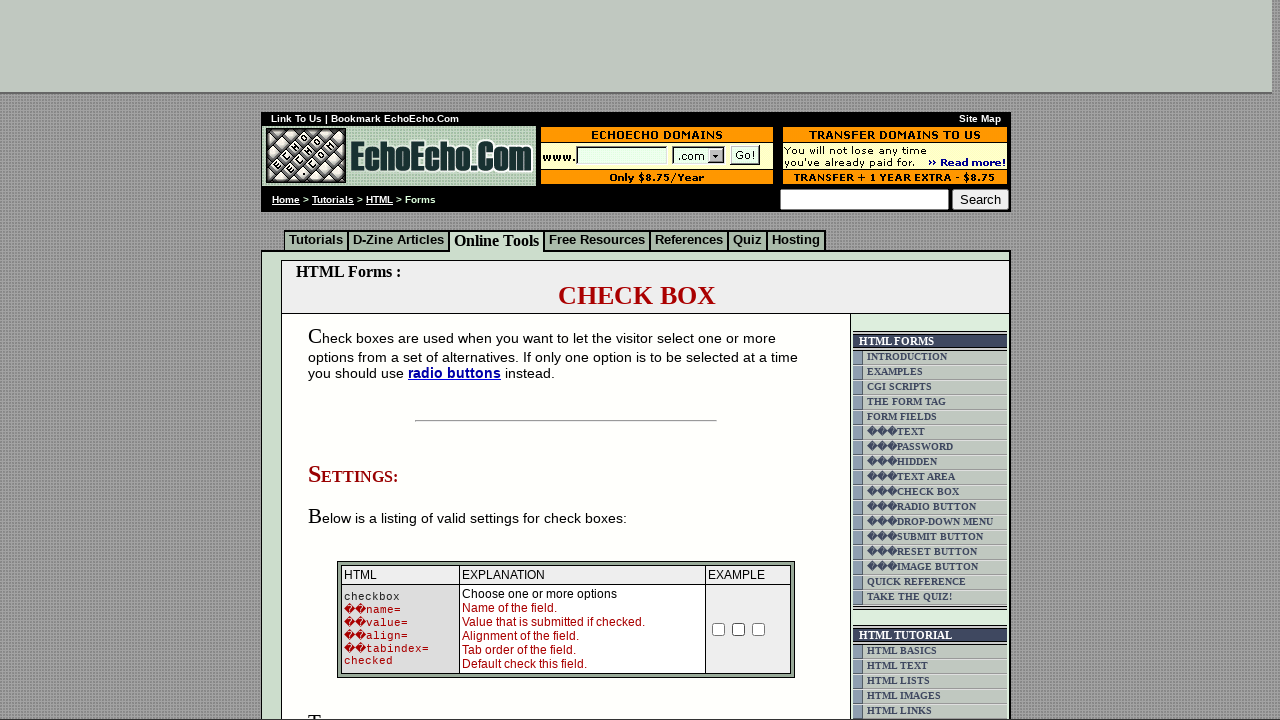

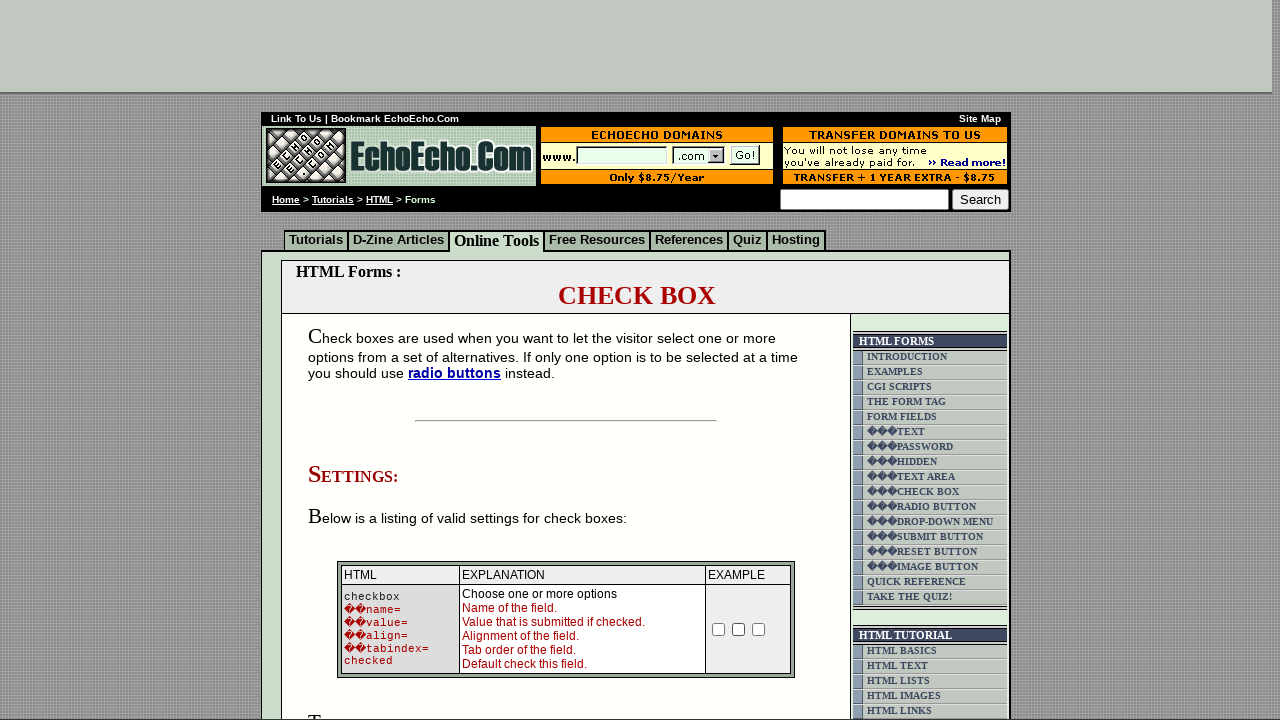